Fills out a text form with user information including name, email, and addresses, then submits the form

Starting URL: https://demoqa.com/text-box

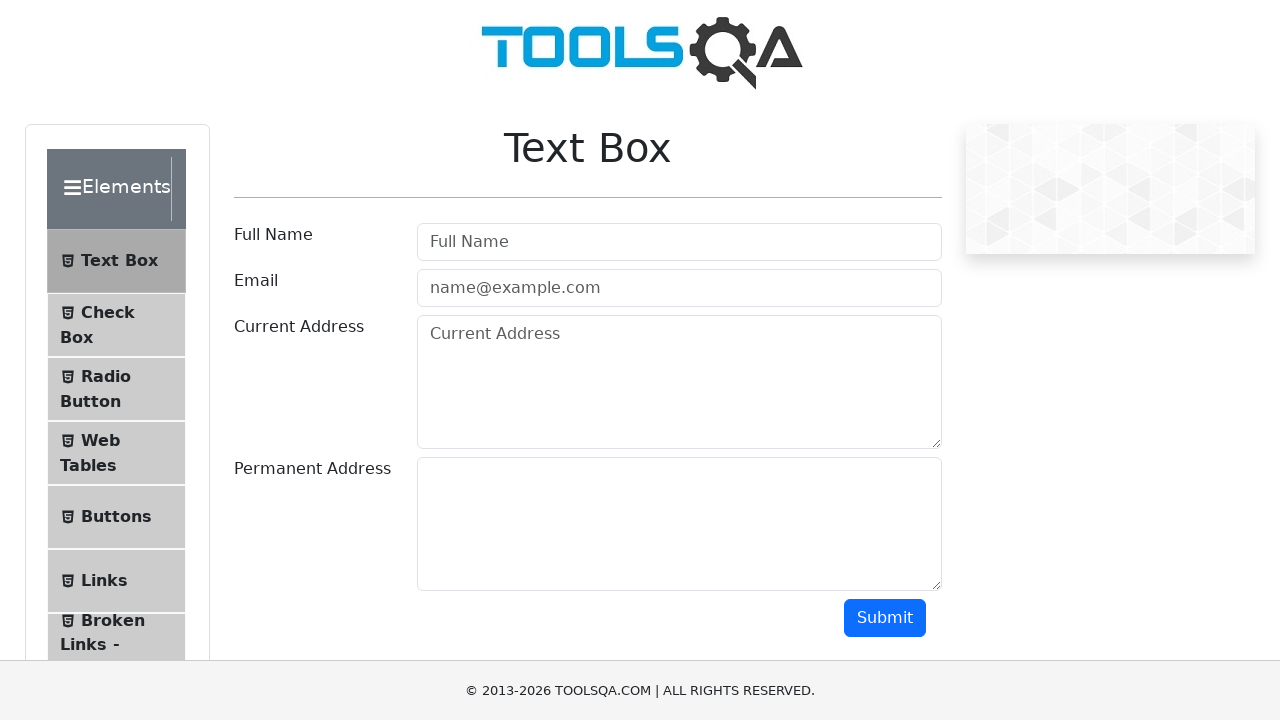

Scrolled down 300 pixels to view form elements
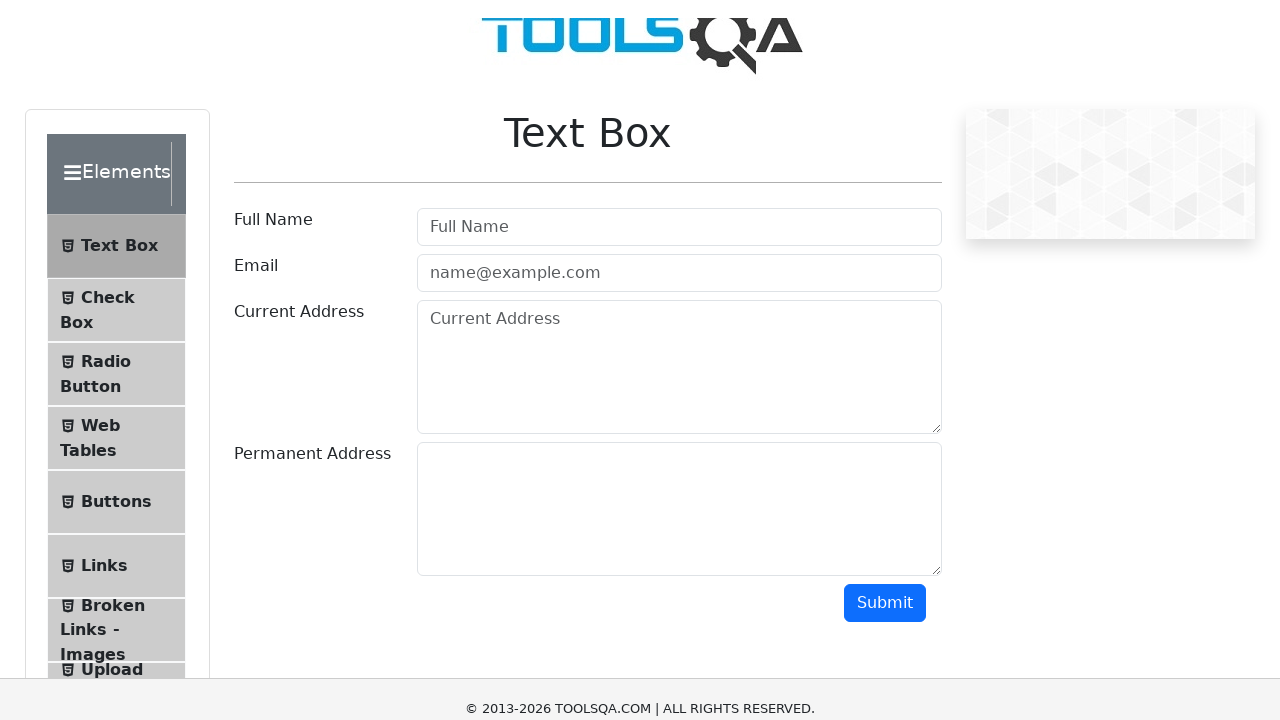

Filled name field with 'Mauricio' on #userName
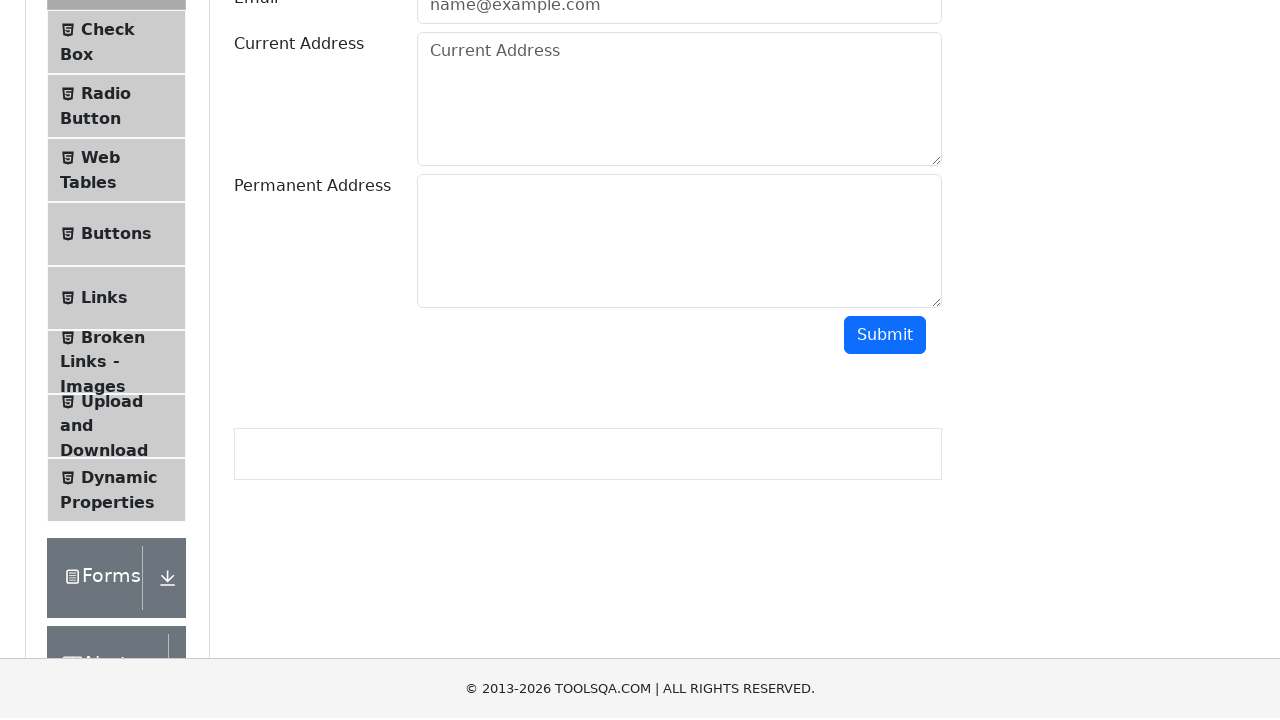

Filled email field with 'mauricio@example.com' on #userEmail
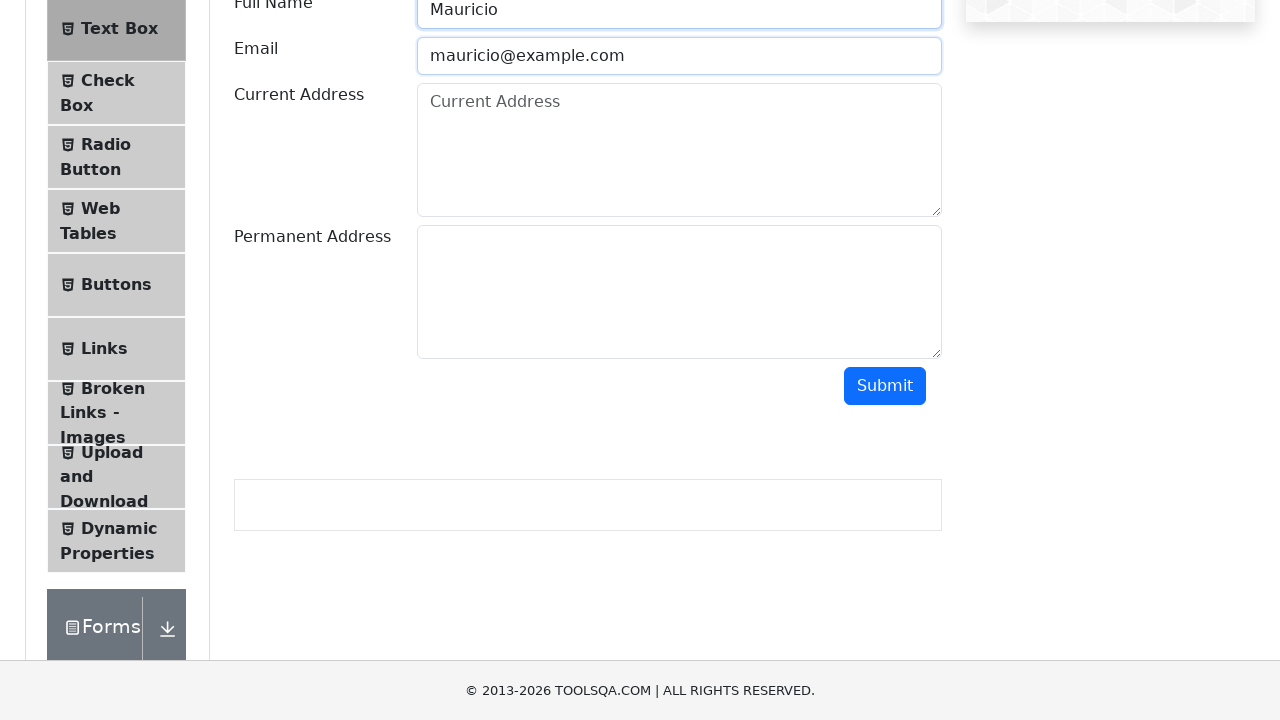

Filled current address field with 'Peten 120' on #currentAddress
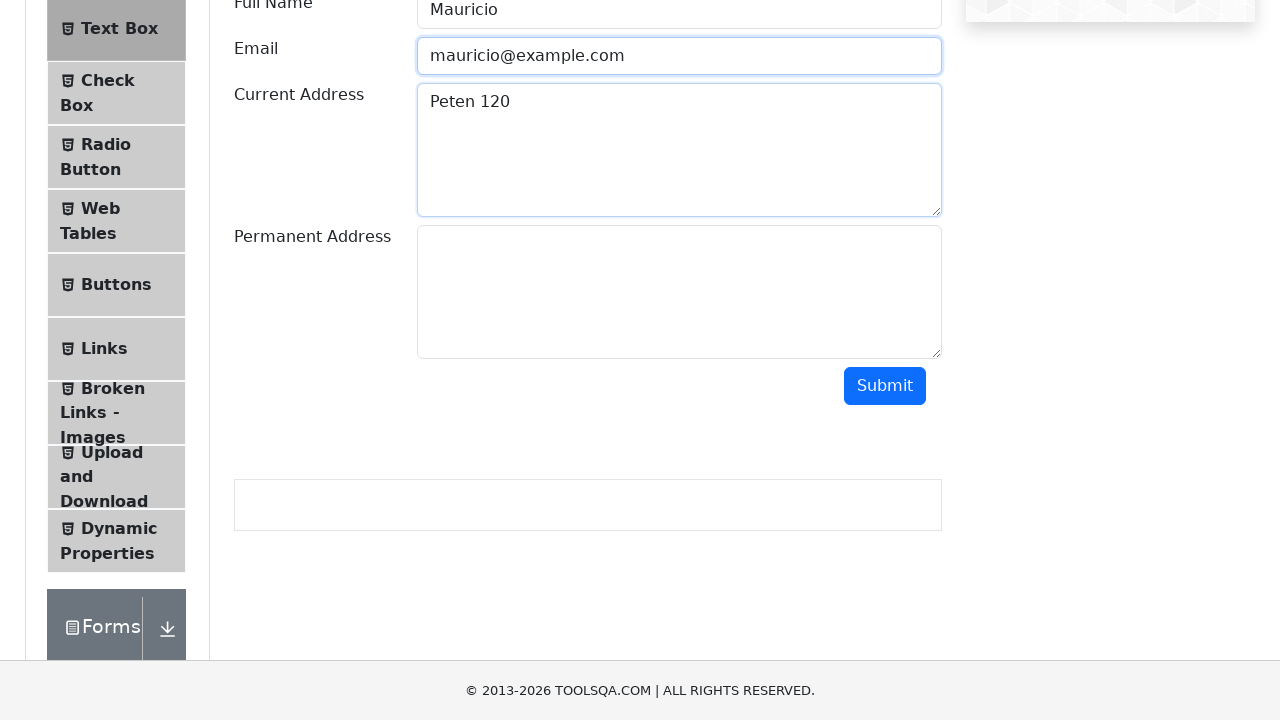

Filled permanent address field with 'Wisconsin 93' on #permanentAddress
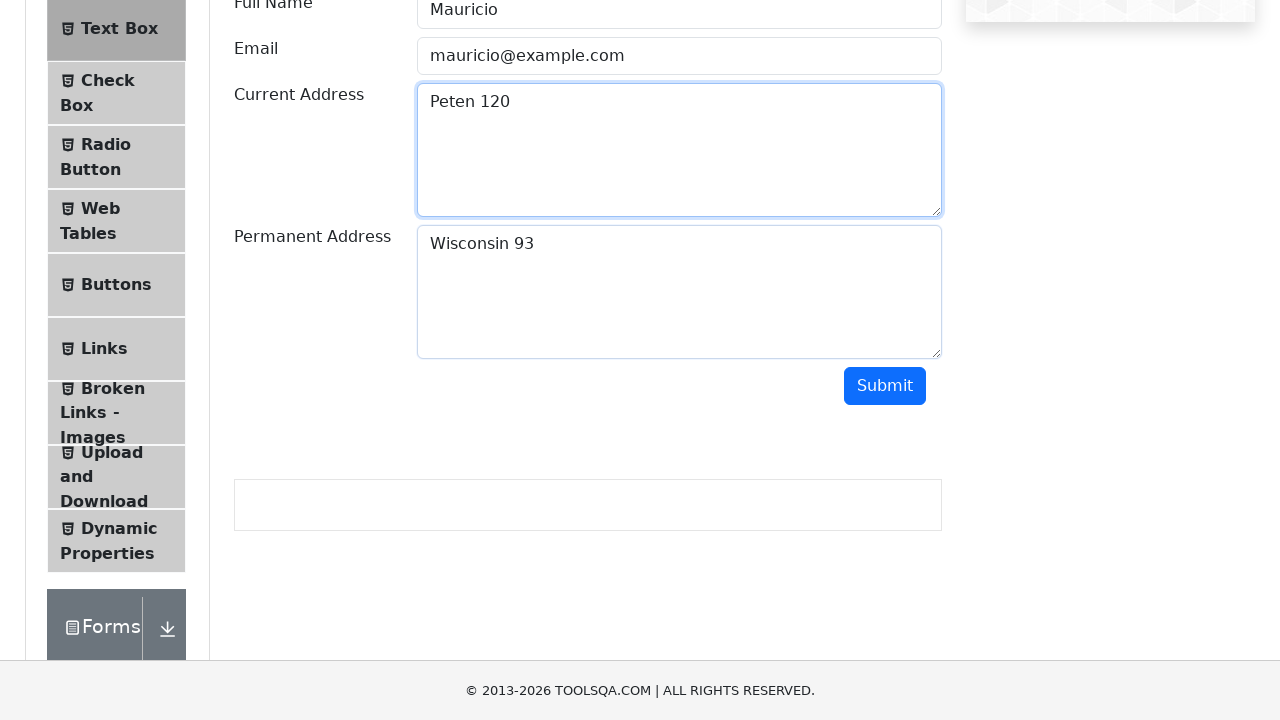

Clicked submit button to submit form at (885, 386) on #submit
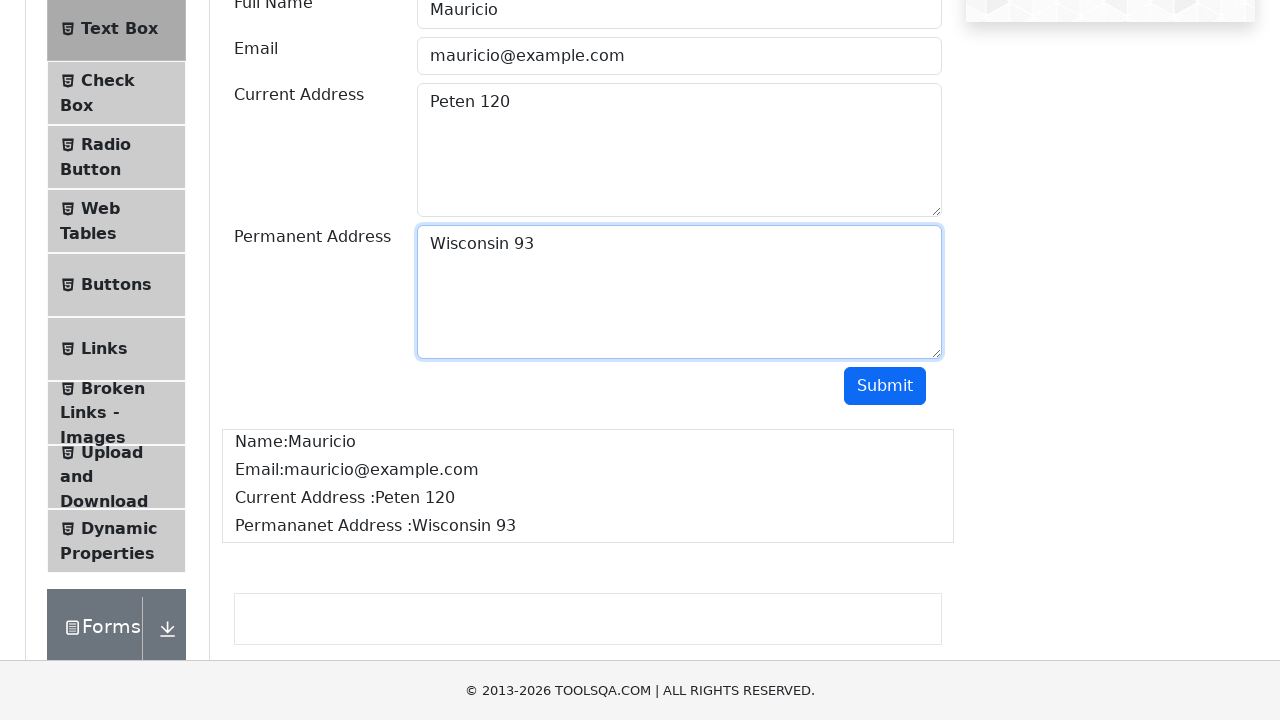

Waited 3 seconds for form submission to process
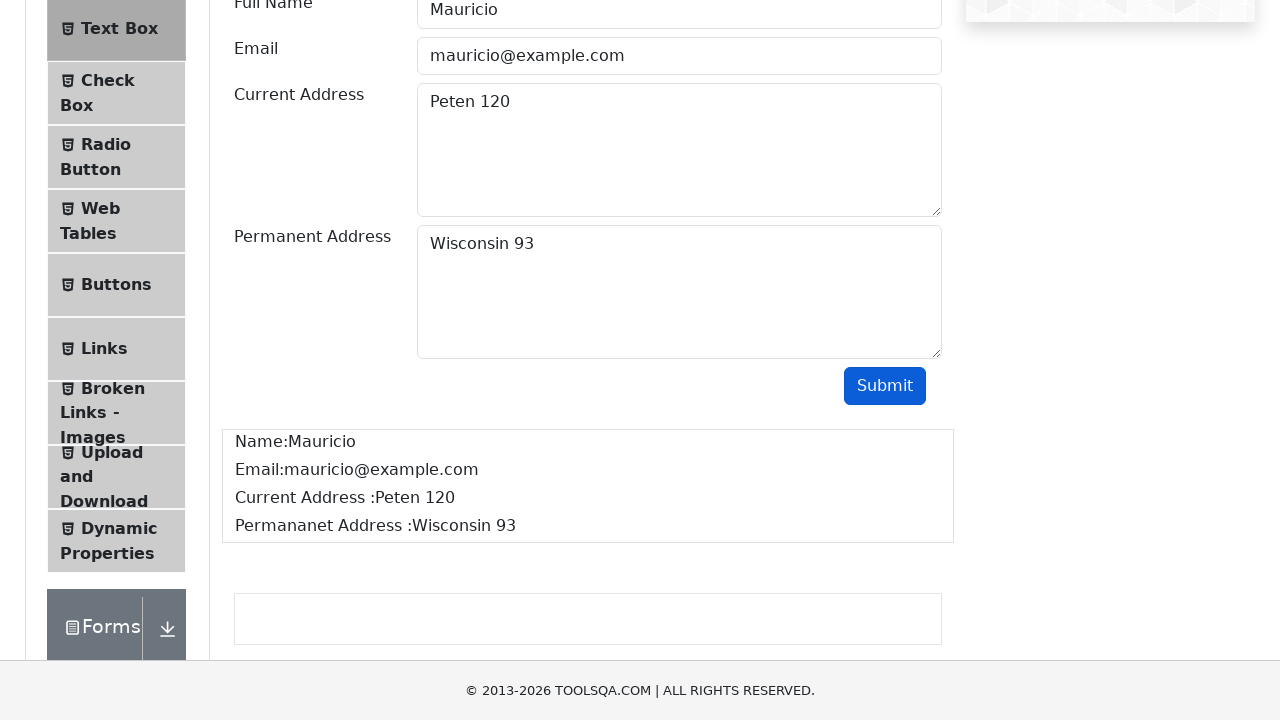

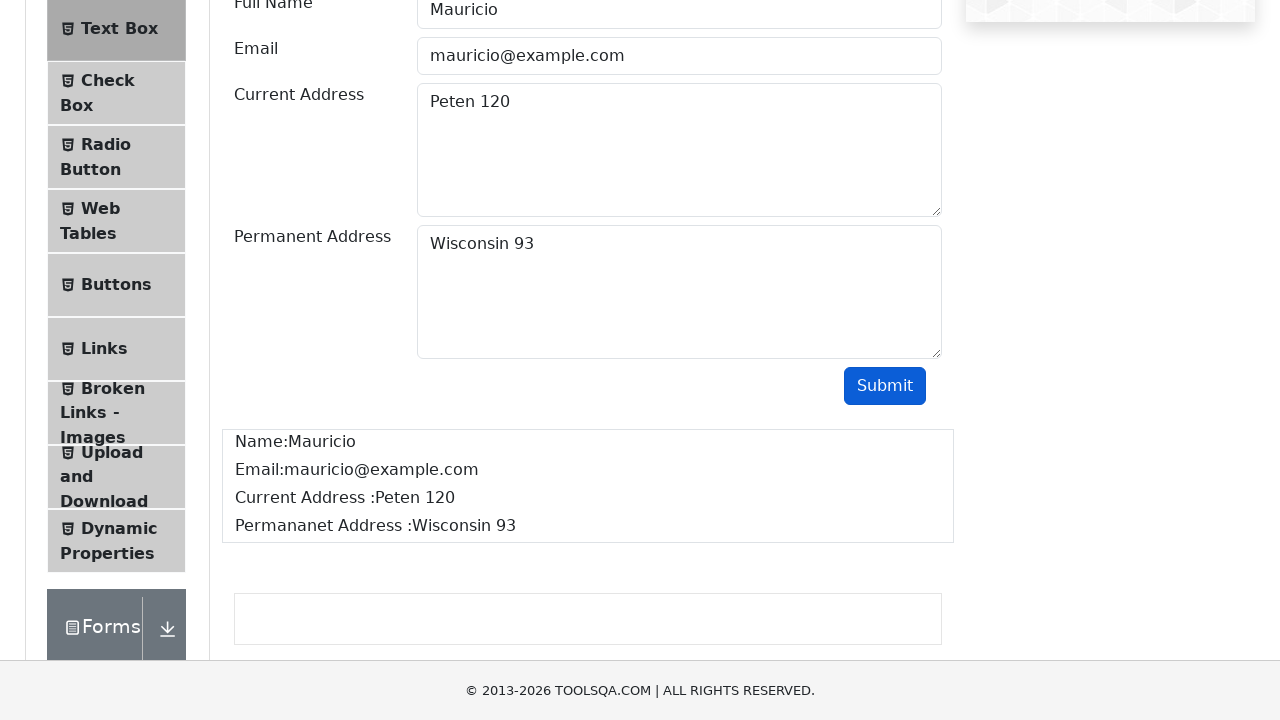